Tests dynamic loading functionality by clicking a Start button and waiting for the "Hello World!" text to appear

Starting URL: https://the-internet.herokuapp.com/dynamic_loading/2

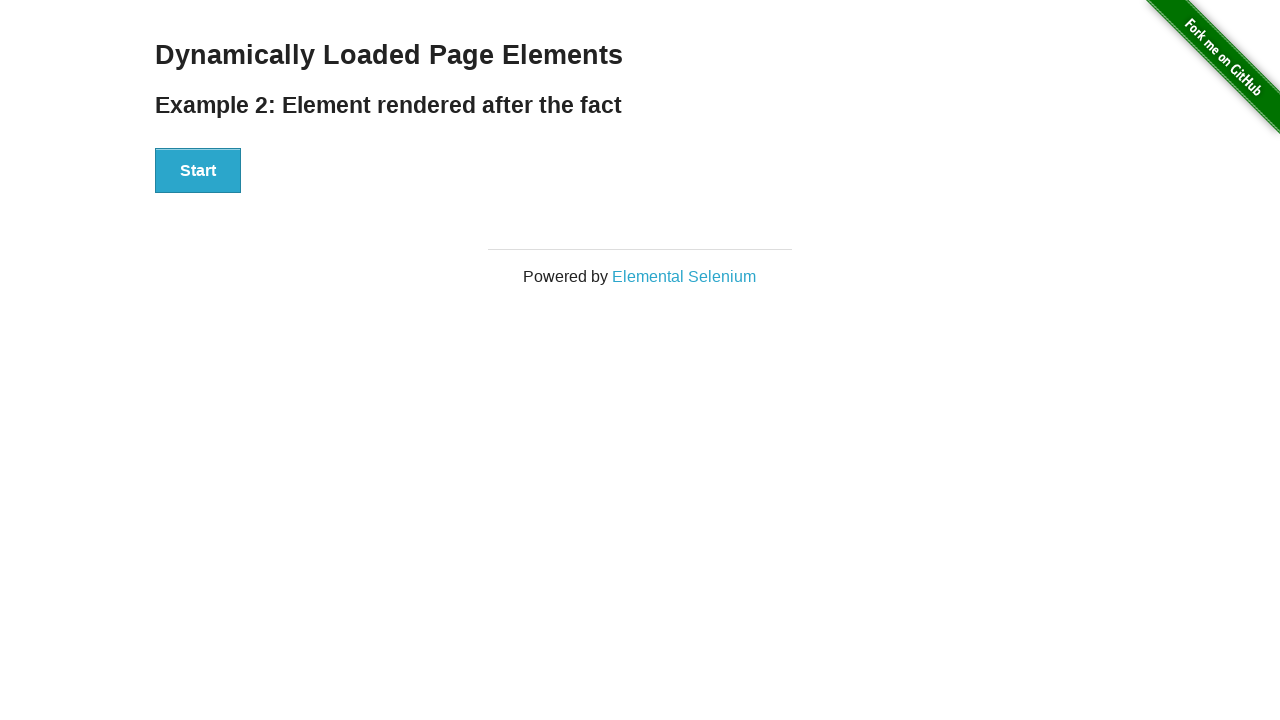

Clicked the Start button to initiate dynamic loading at (198, 171) on button:text('Start')
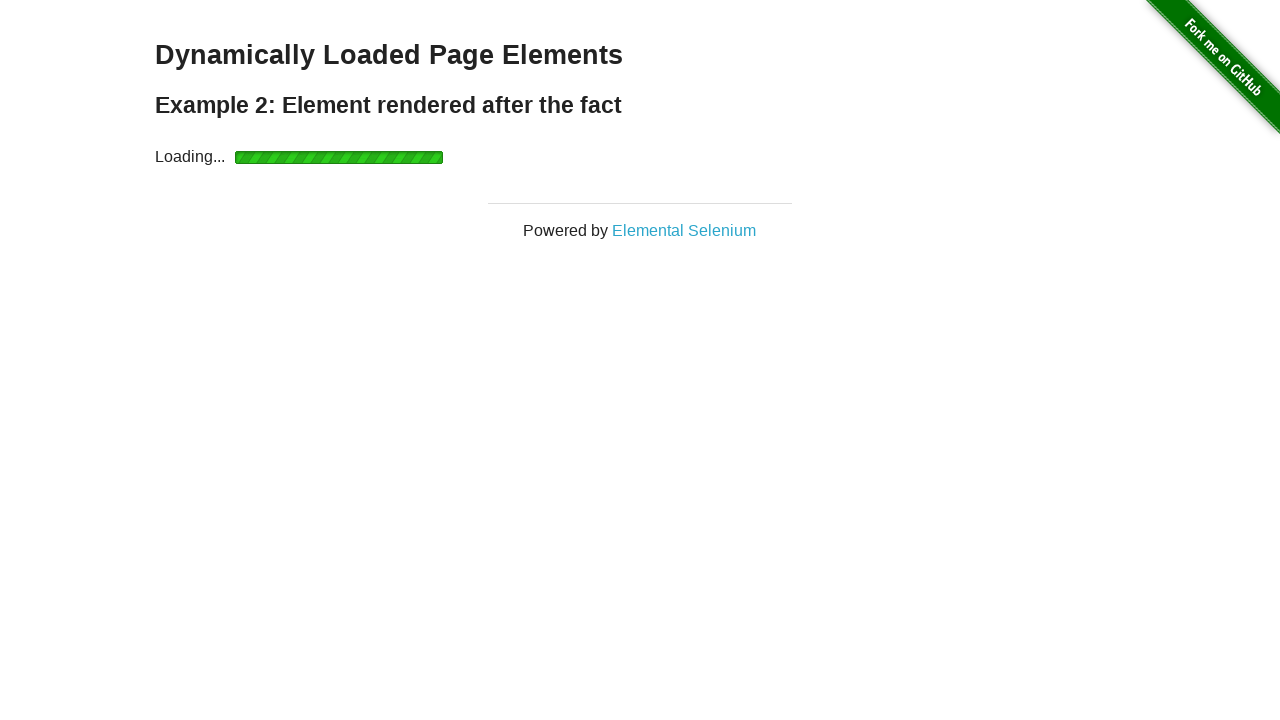

Waited for and confirmed 'Hello World!' text appeared after dynamic loading
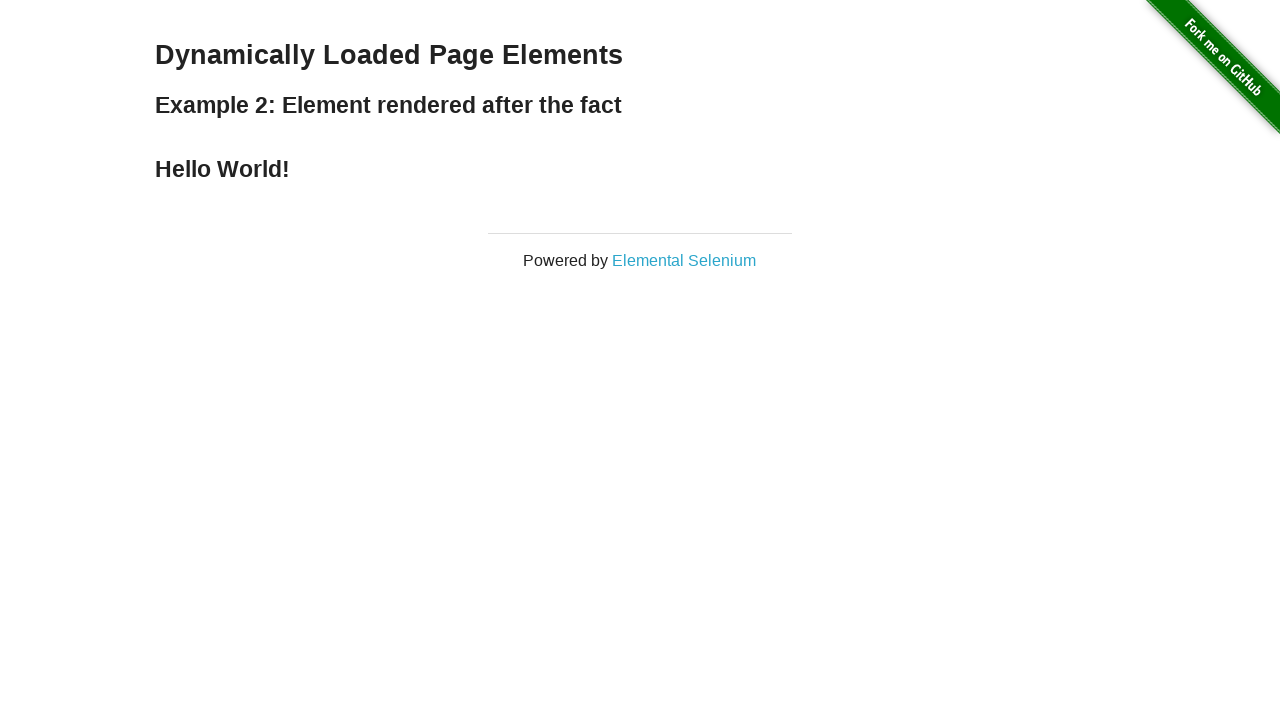

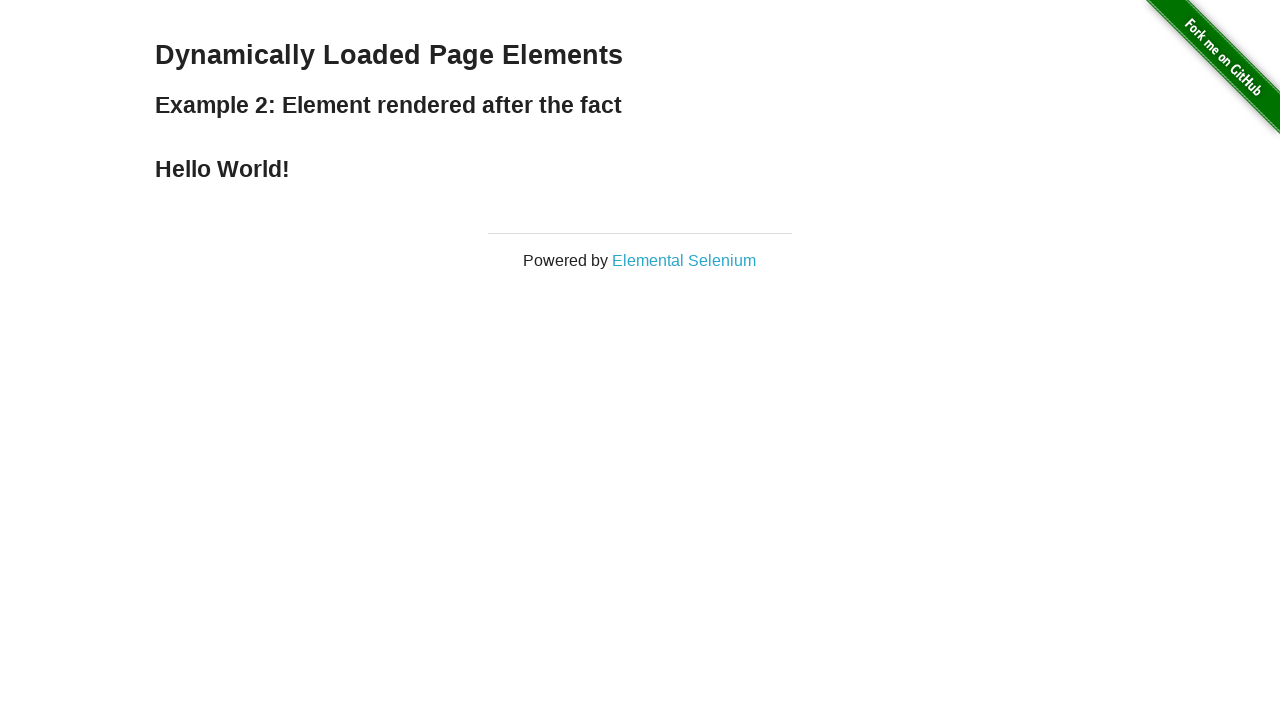